Tests mouse hover functionality by hovering over an element and clicking on a revealed submenu item

Starting URL: https://rahulshettyacademy.com/AutomationPractice/

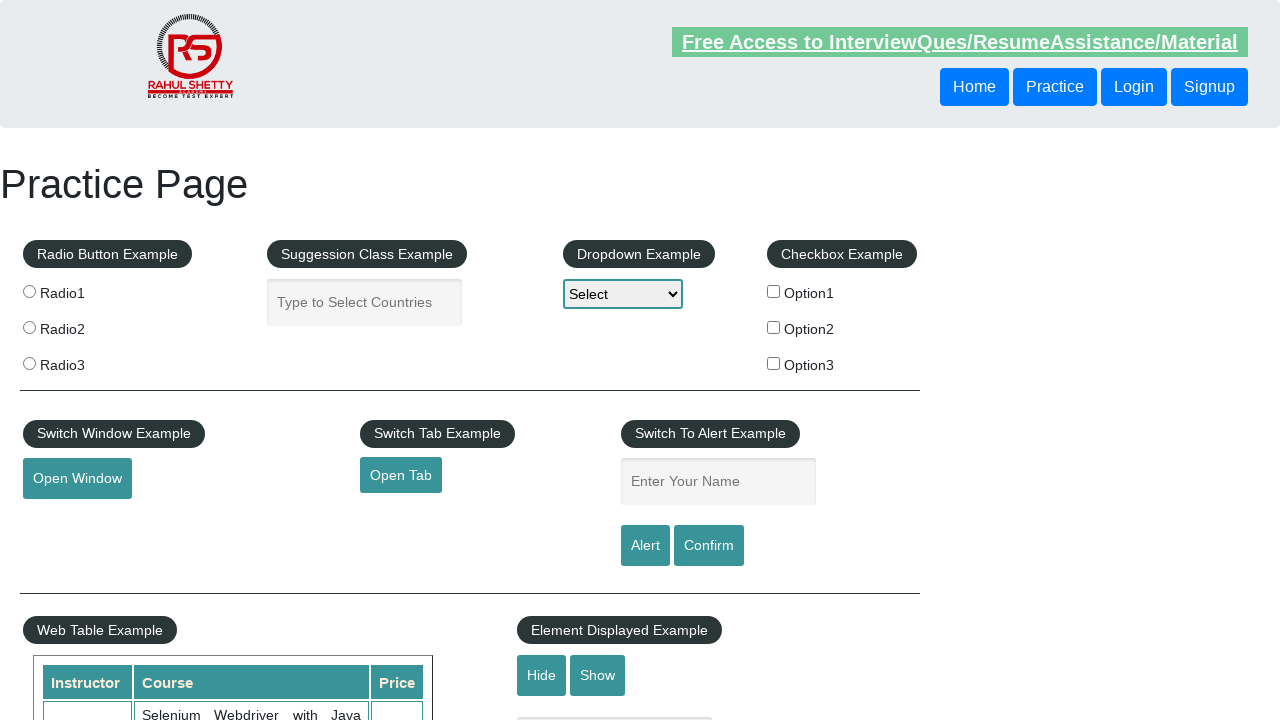

Hovered over mousehover element to reveal submenu at (83, 361) on #mousehover
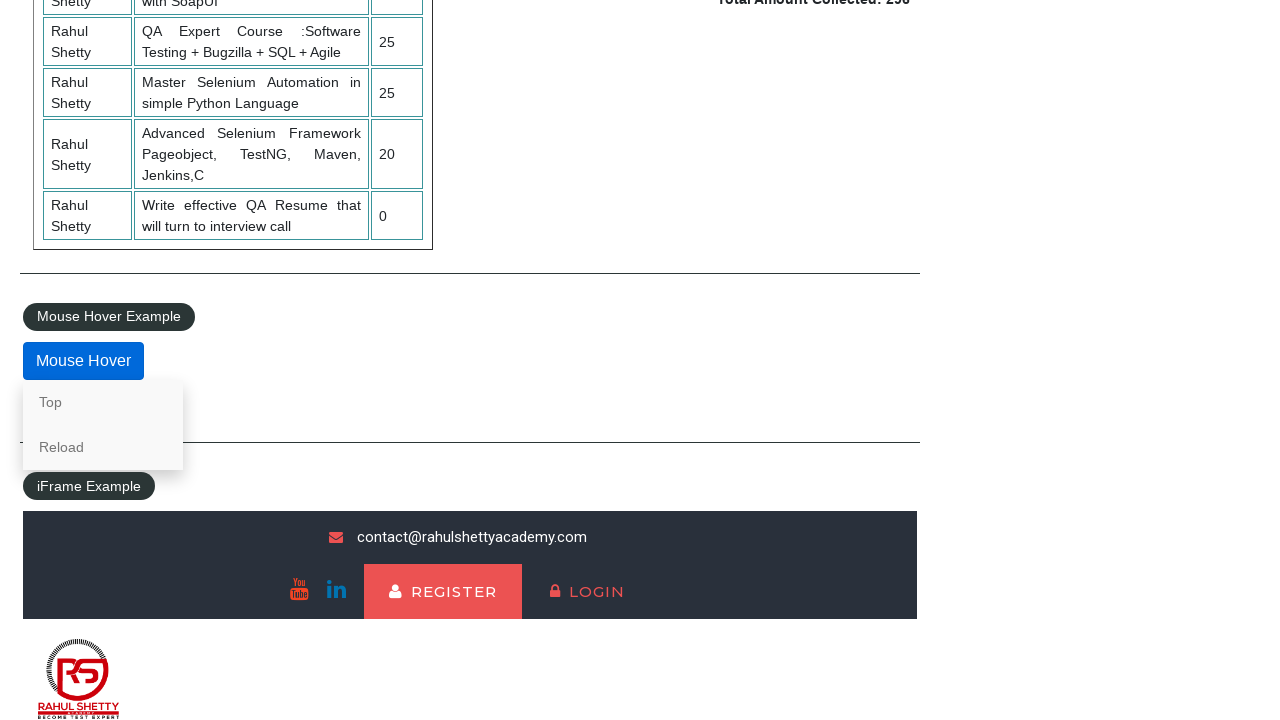

Clicked on the Reload link that appeared in the submenu at (103, 447) on text=Reload
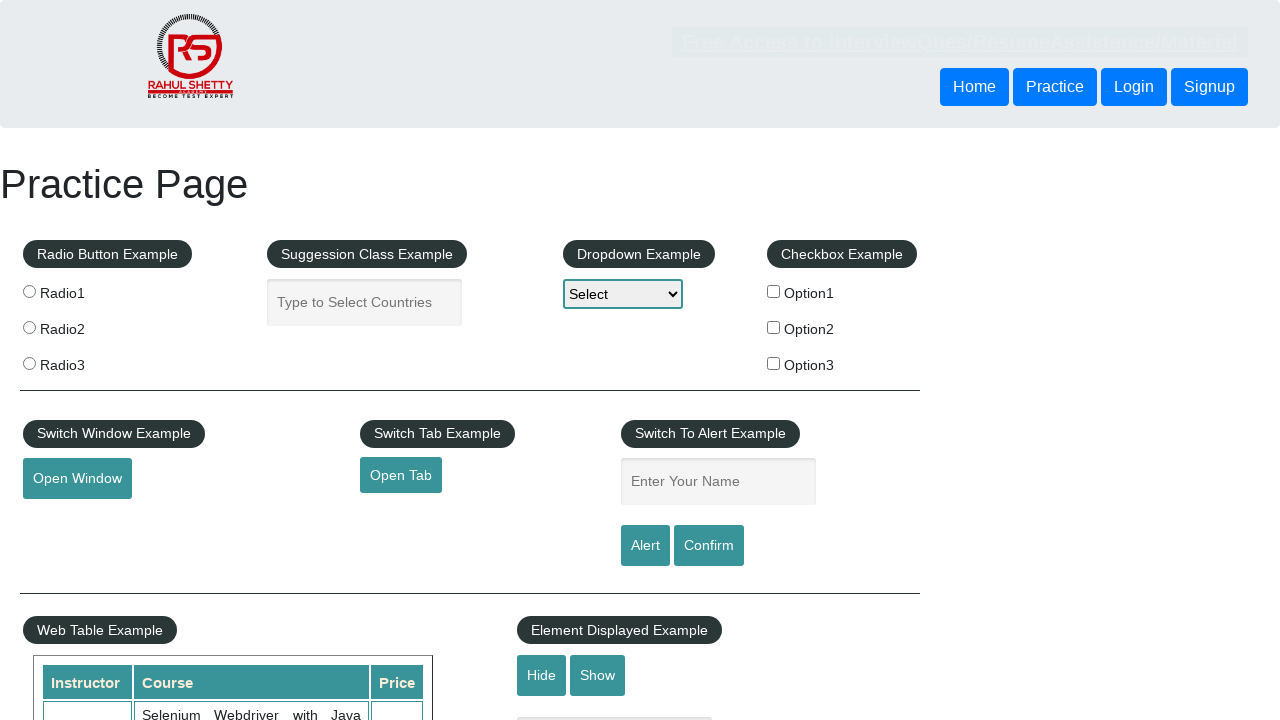

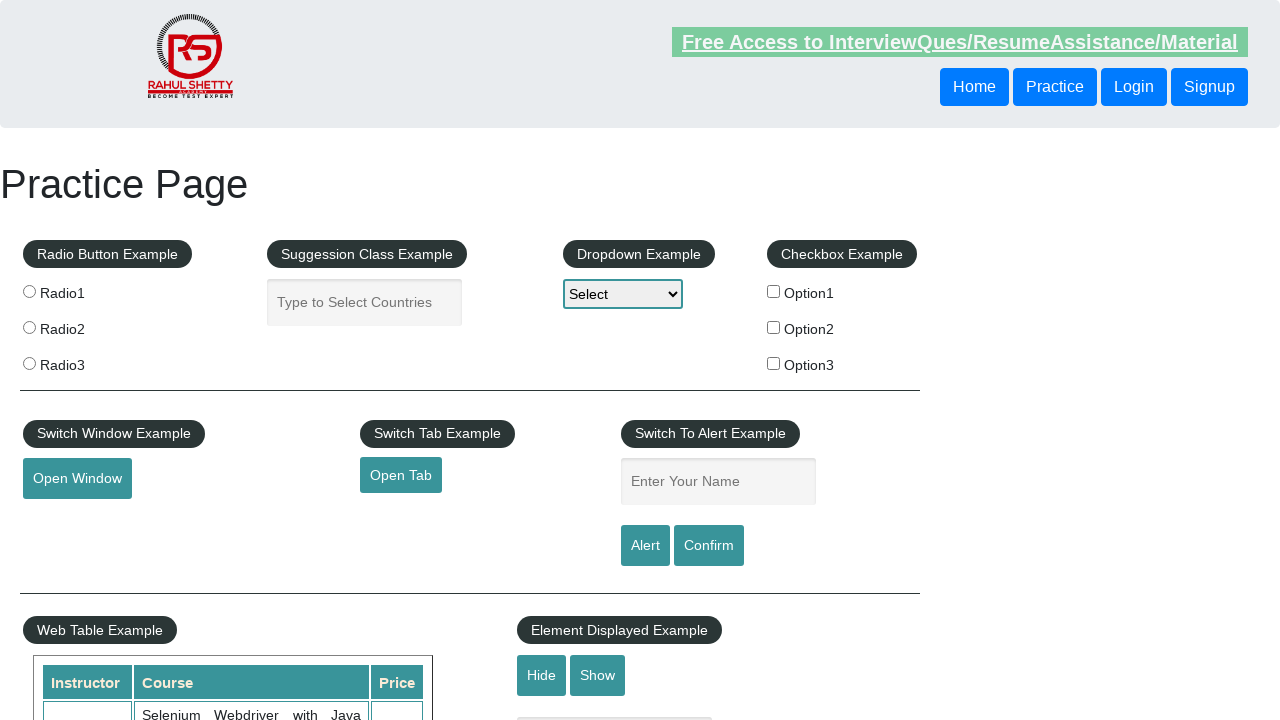